Navigates to The Good Guys website, finds all links on the page, and clicks on the "Buying Guides" link

Starting URL: https://www.thegoodguys.com.au

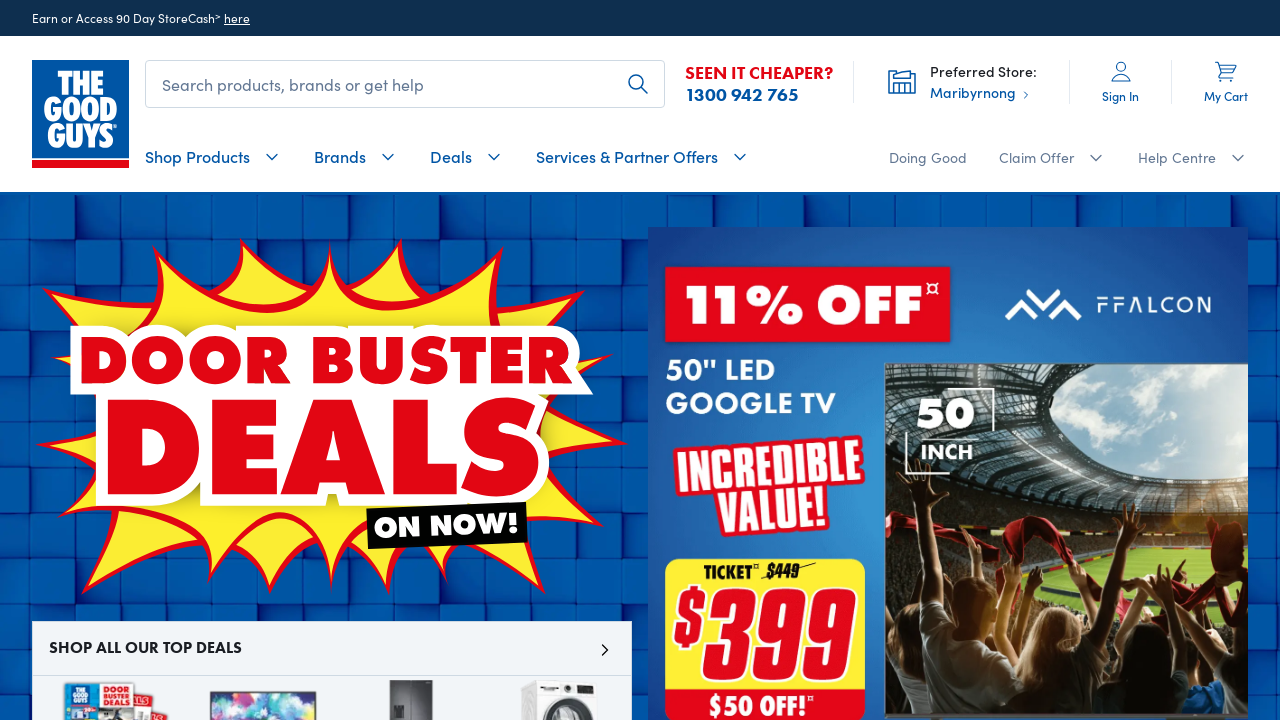

Waited for page to load (networkidle)
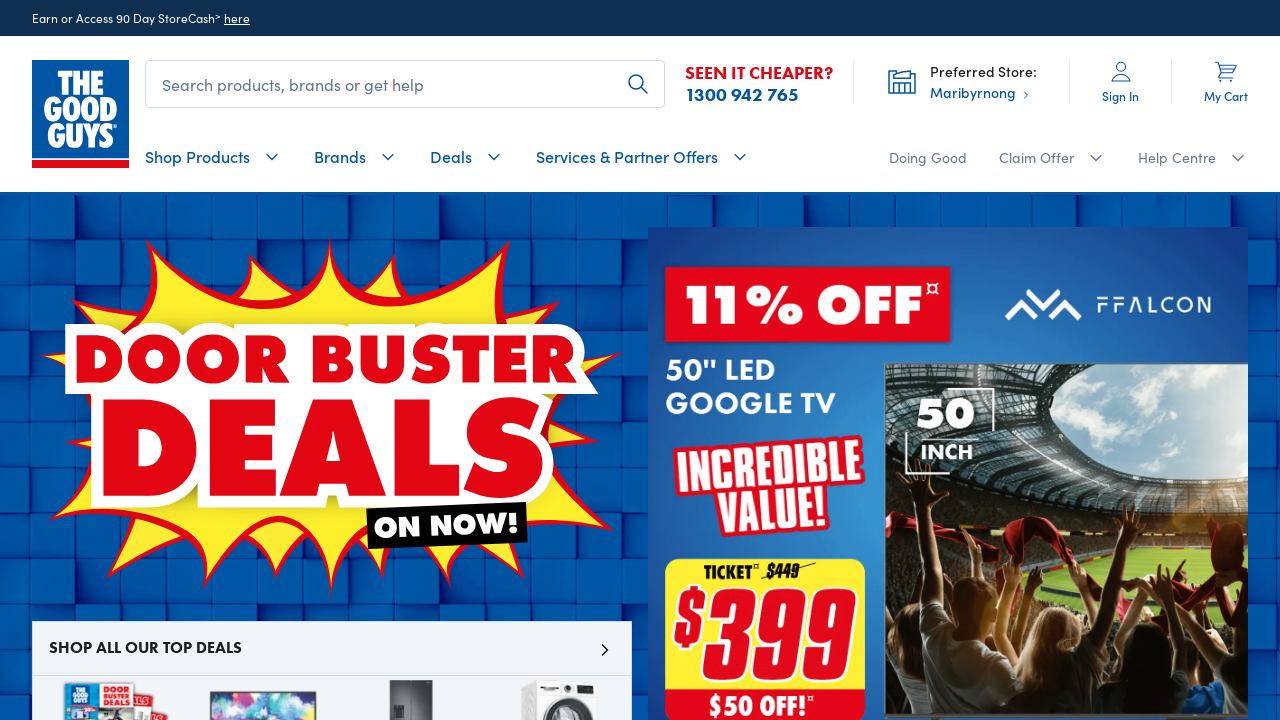

Found all links on The Good Guys website
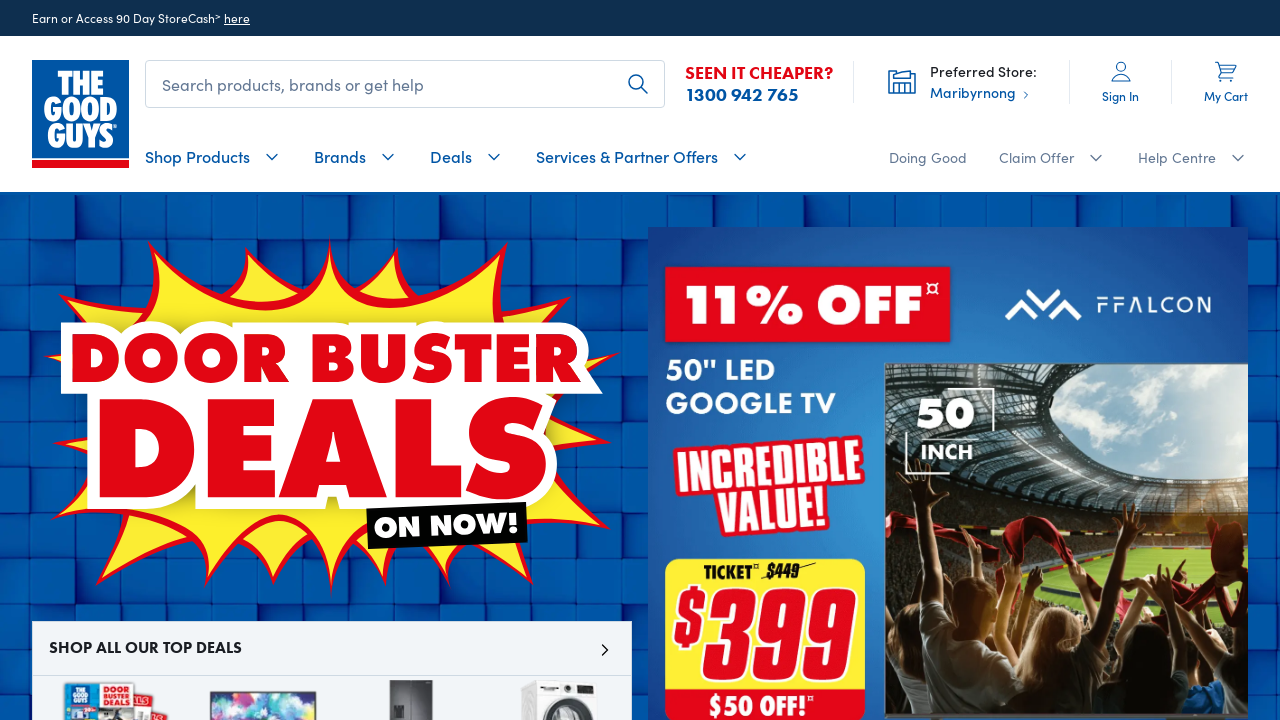

Clicked on 'Buying Guides' link at (493, 402) on a >> nth=136
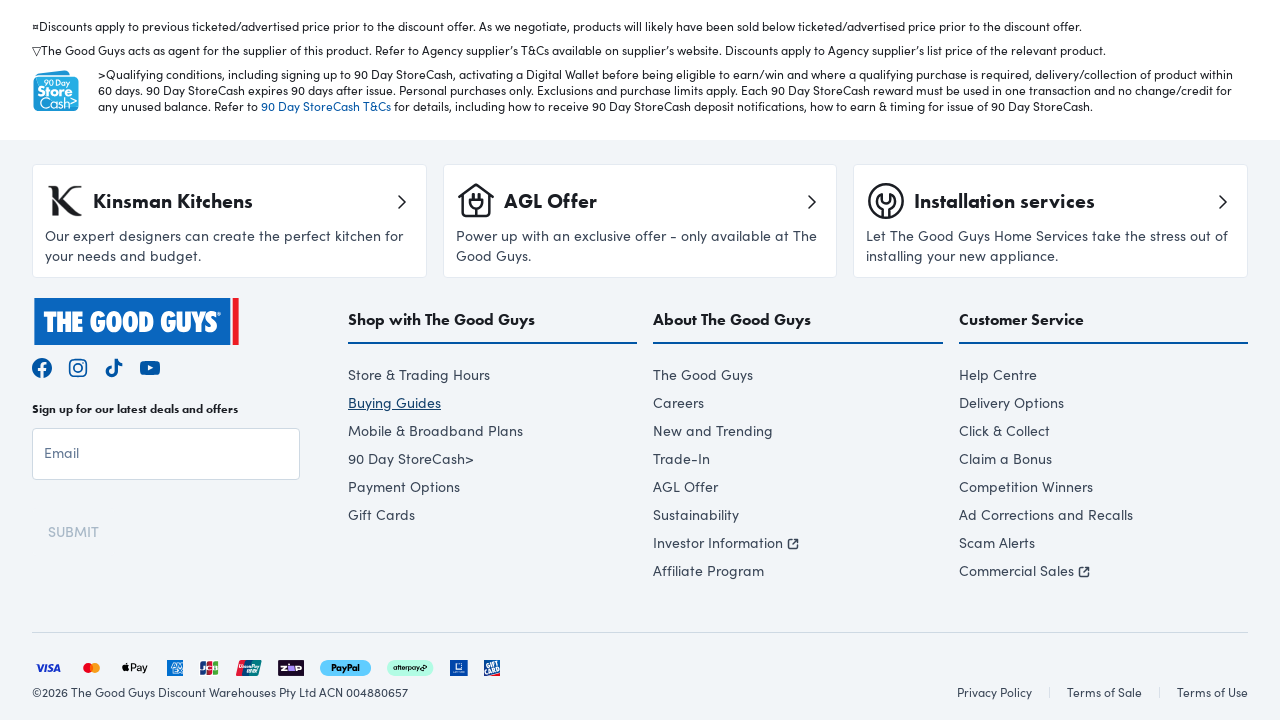

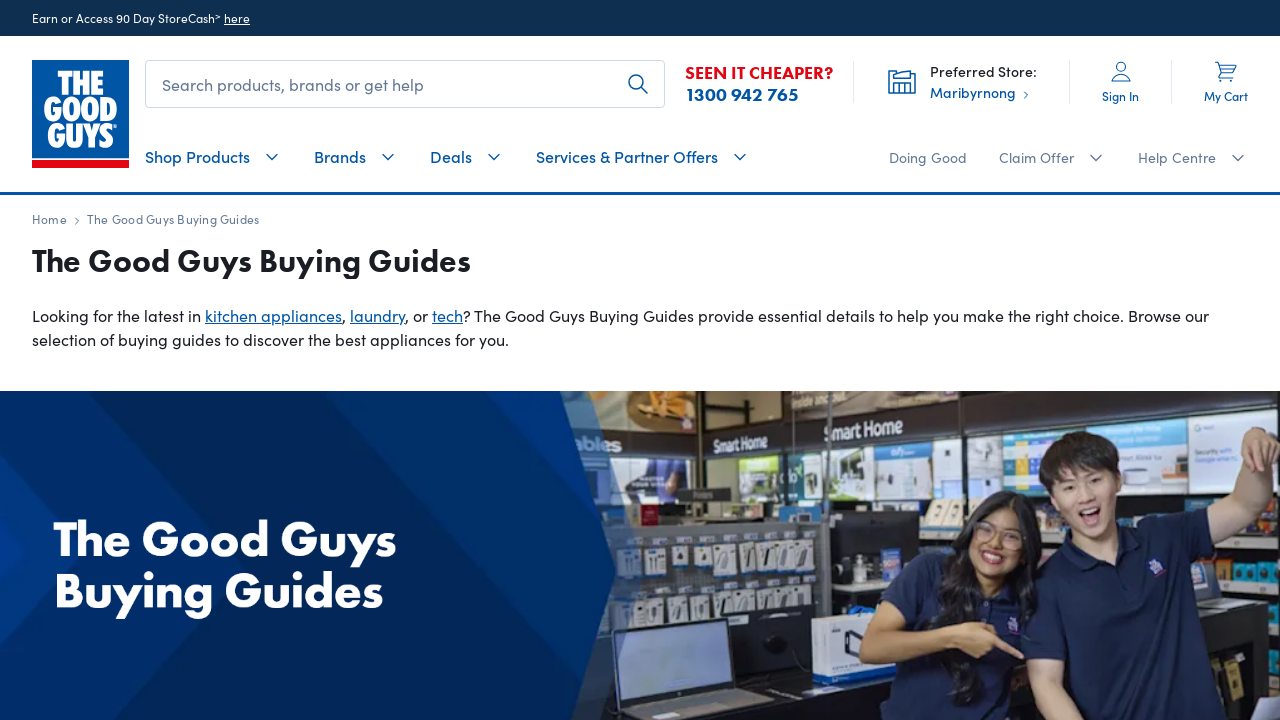